Tests keyboard key press functionality by sending SPACE key to an element and TAB key using ActionChains, then verifying the displayed result text matches the expected key pressed.

Starting URL: http://the-internet.herokuapp.com/key_presses

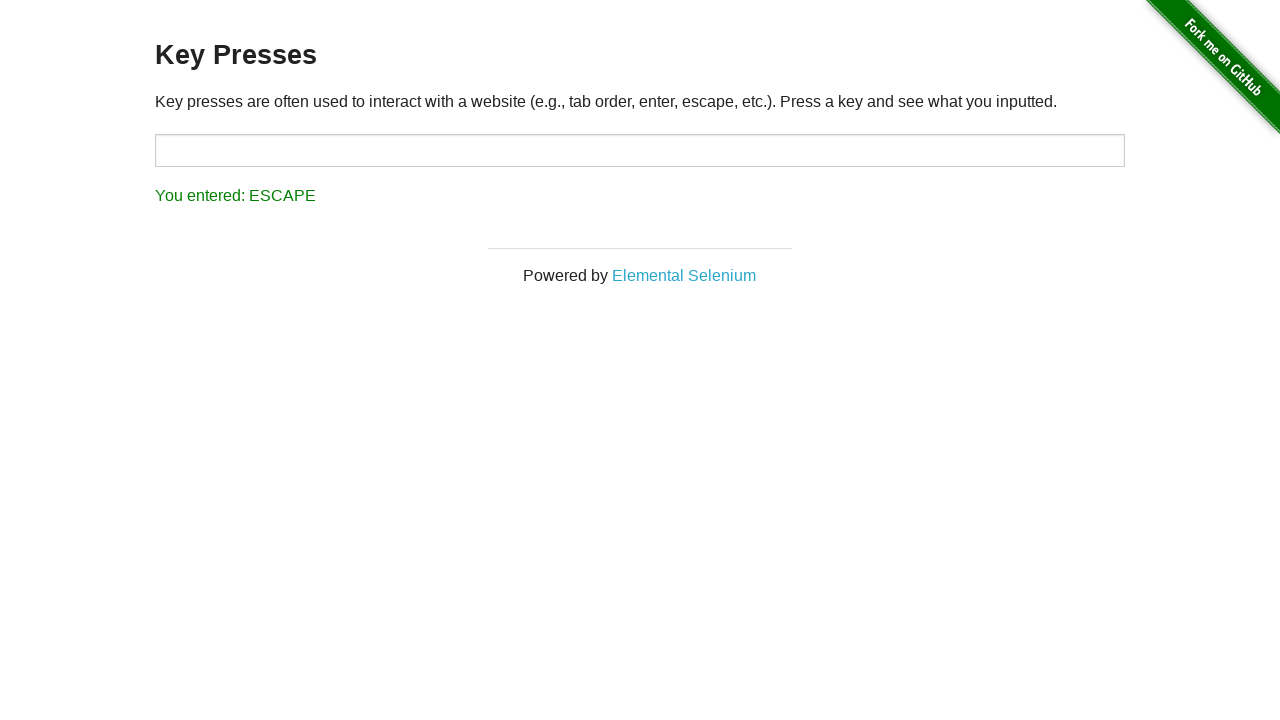

Pressed SPACE key on example element on .example
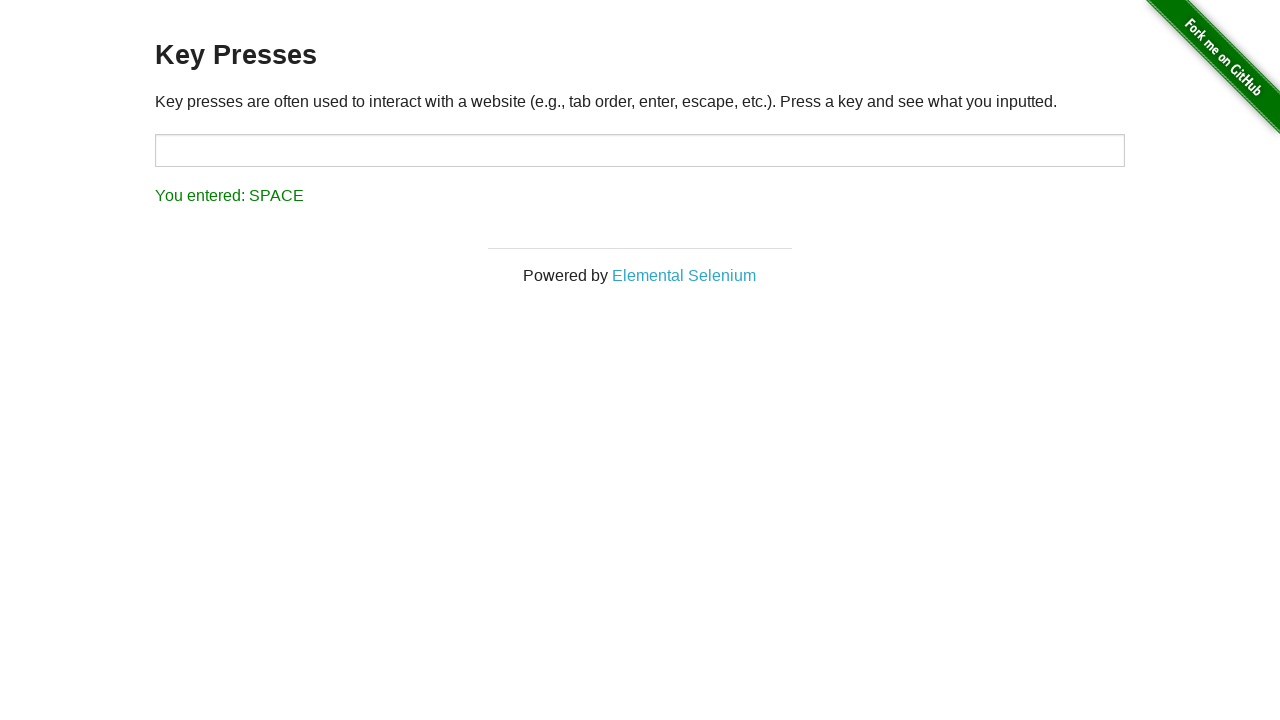

Result element loaded after SPACE key press
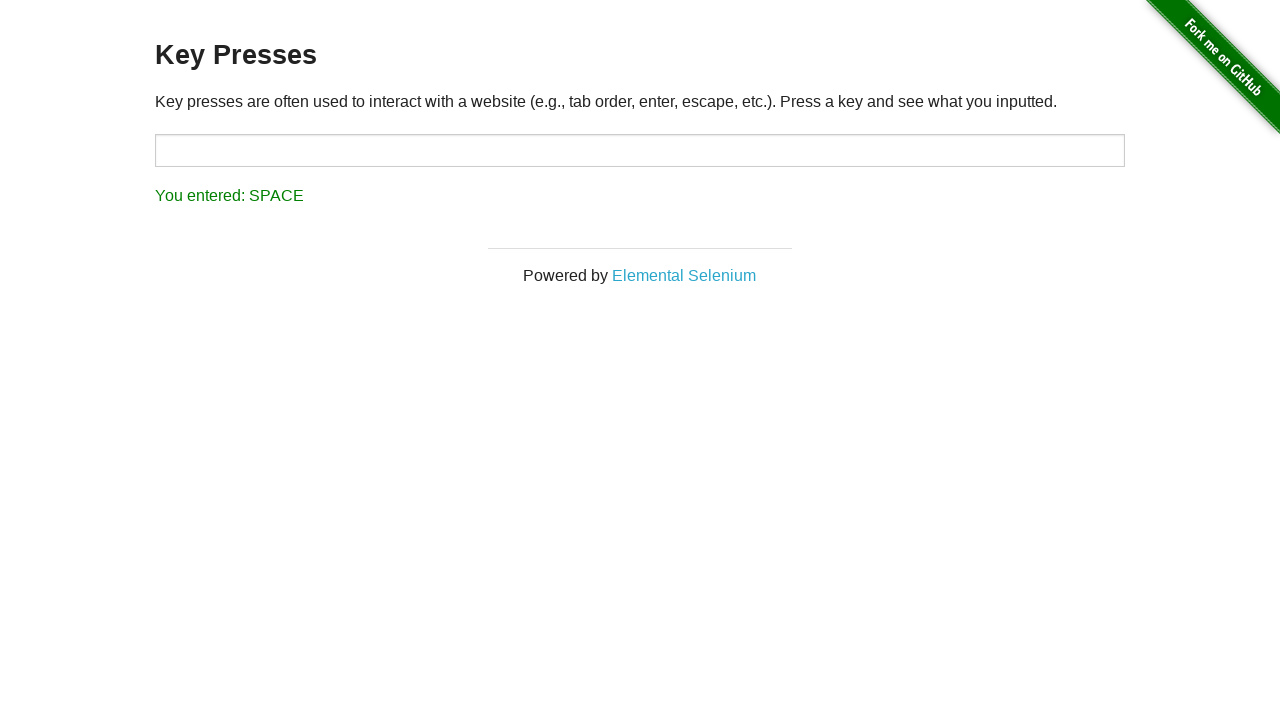

Verified result text matches 'You entered: SPACE'
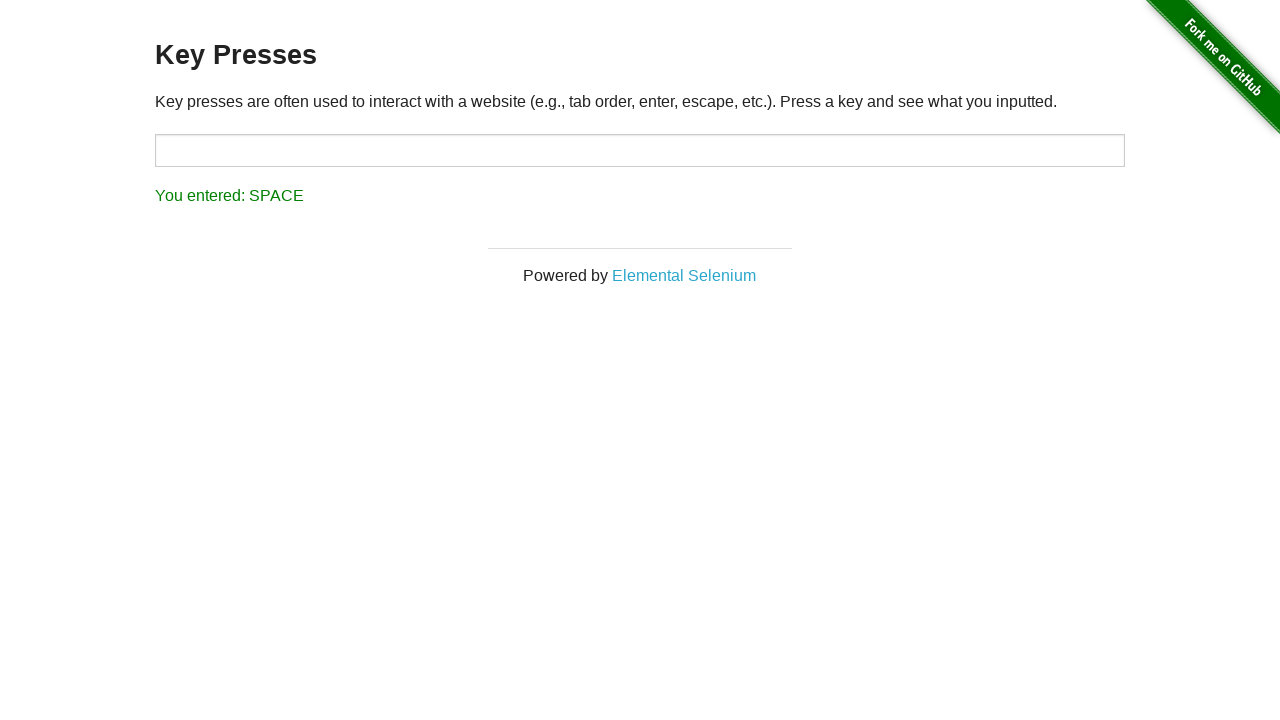

Pressed TAB key using keyboard
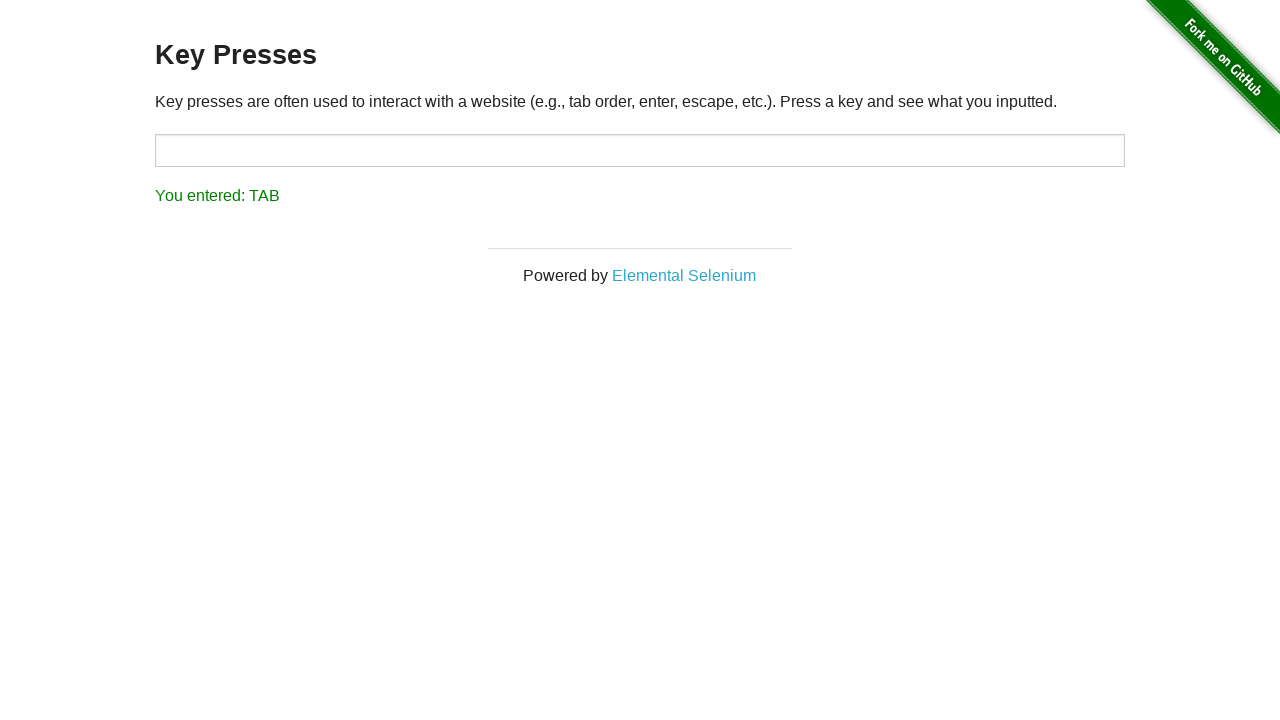

Verified result text matches 'You entered: TAB'
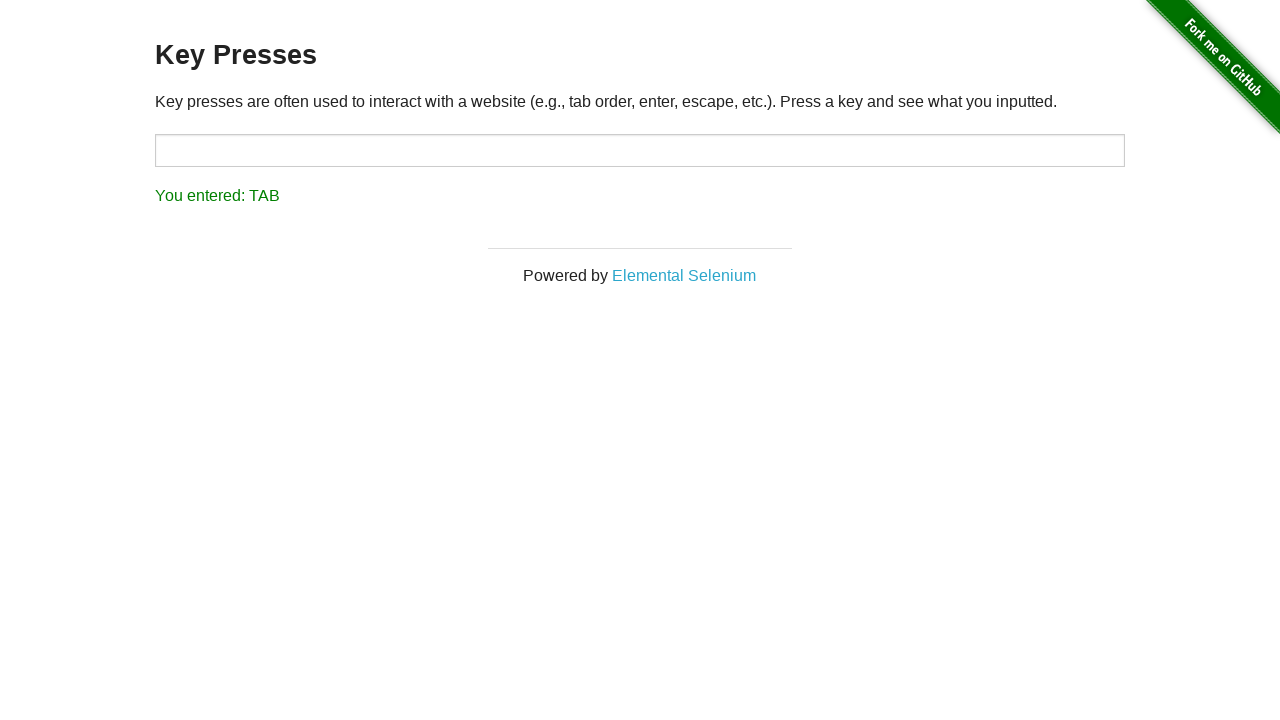

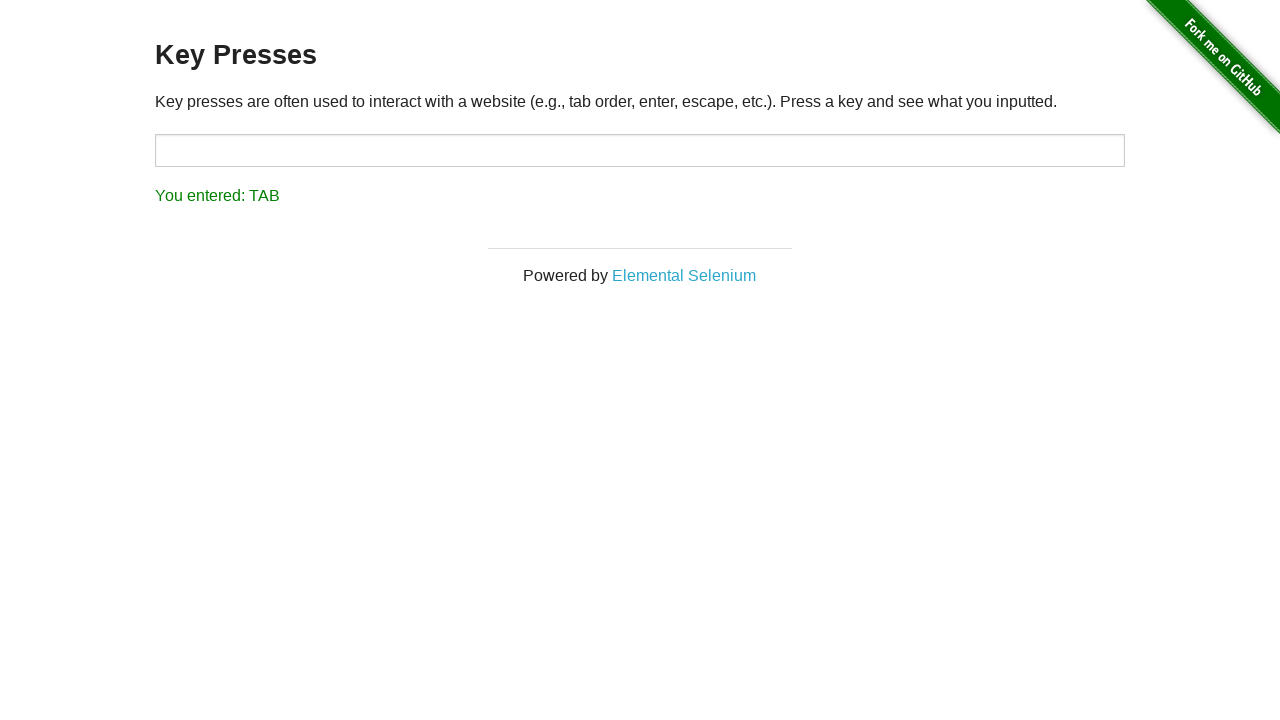